Tests file upload functionality by uploading a file through the file input element and submitting the form on the Heroku test application.

Starting URL: https://the-internet.herokuapp.com/upload

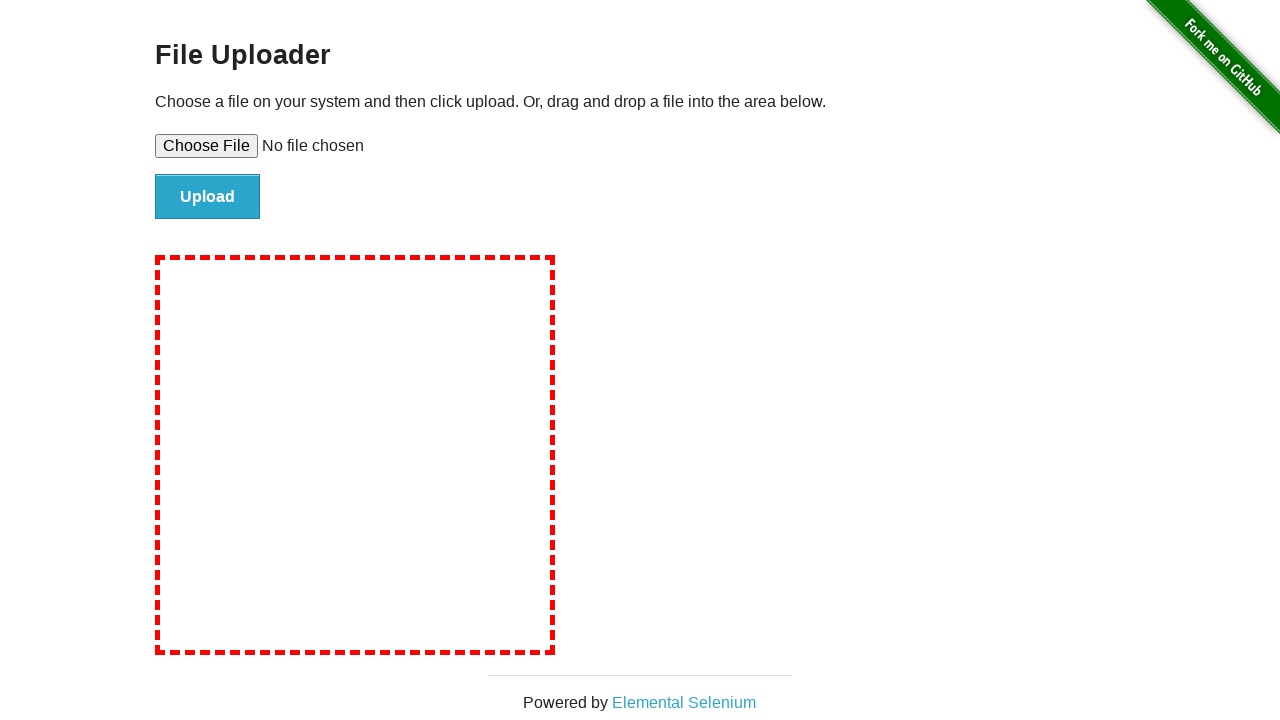

Set input file to test_upload_image.png using file upload element
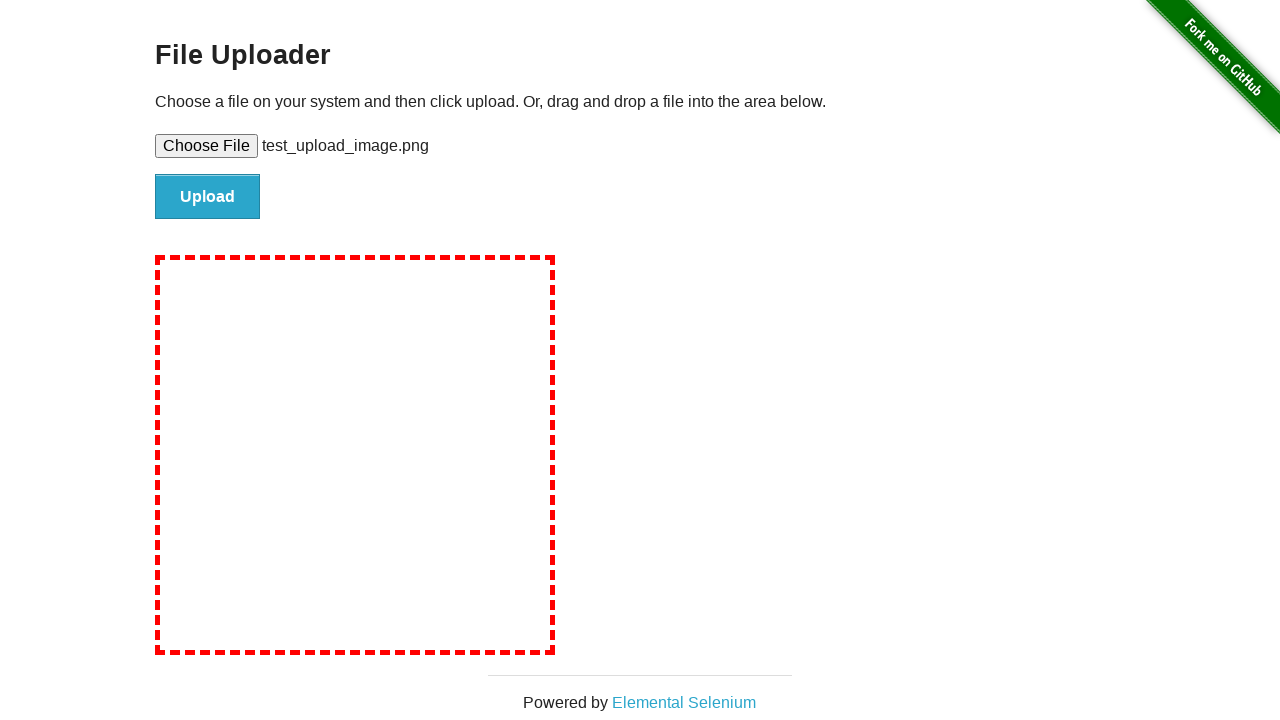

Clicked file submit button to upload the file at (208, 197) on #file-submit
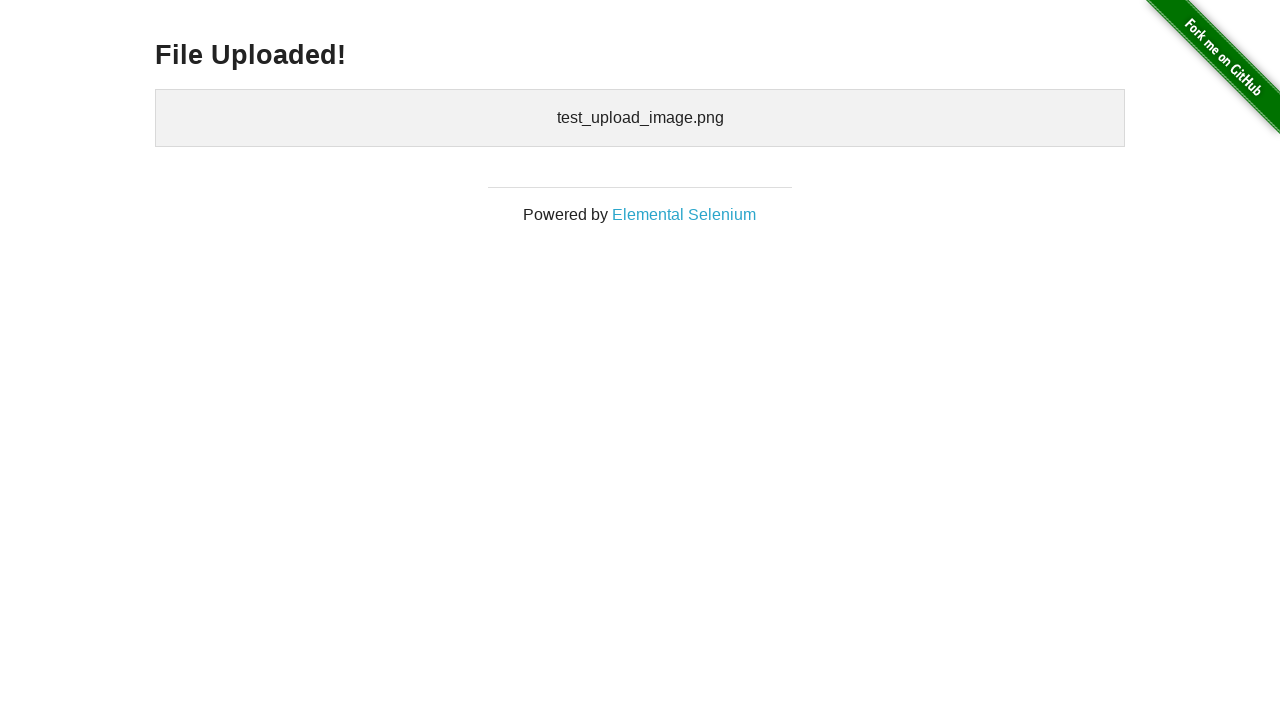

Upload confirmation page loaded with h3 element visible
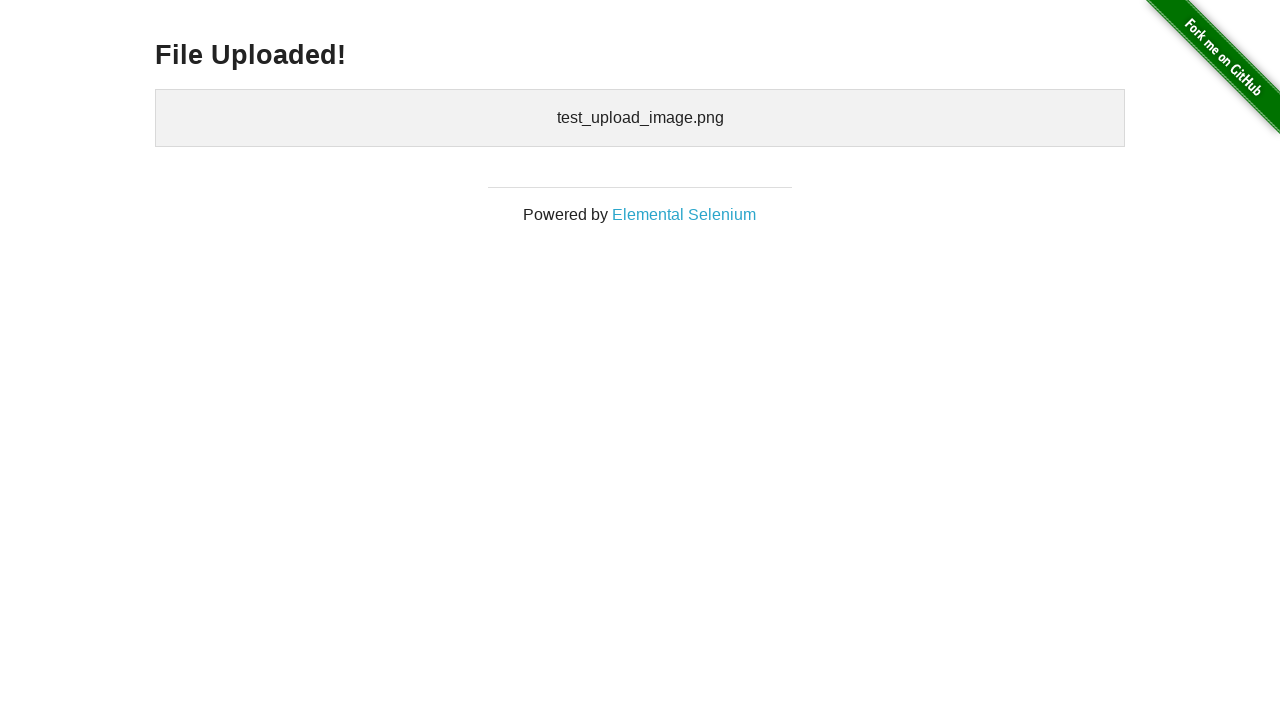

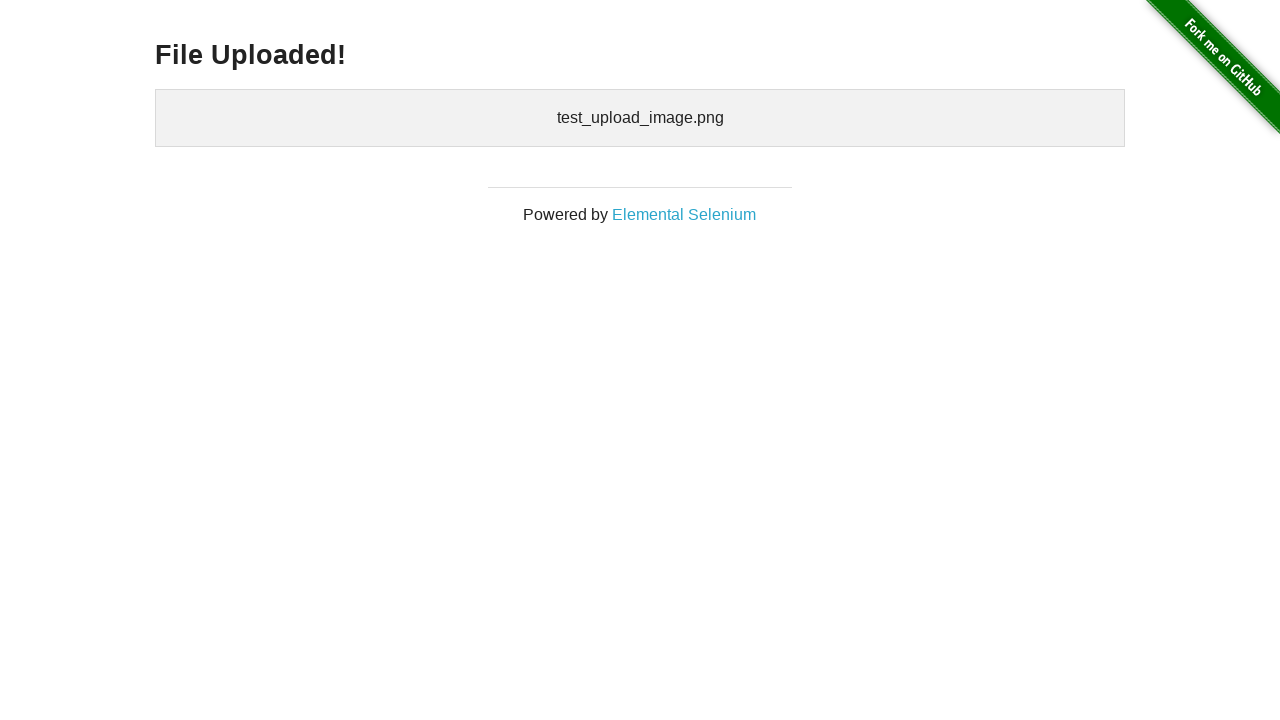